Tests that other controls (checkbox, label) are hidden when editing a todo item

Starting URL: https://demo.playwright.dev/todomvc

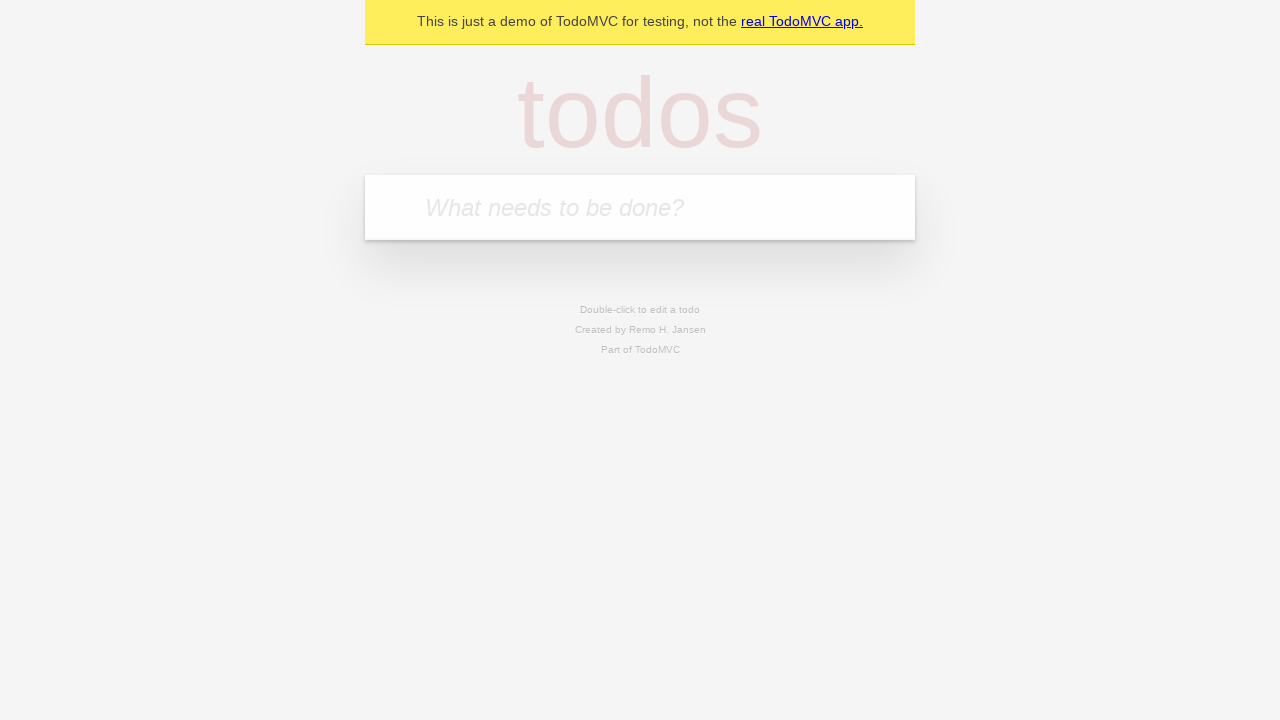

Filled input field with 'buy some cheese' on internal:attr=[placeholder="What needs to be done?"i]
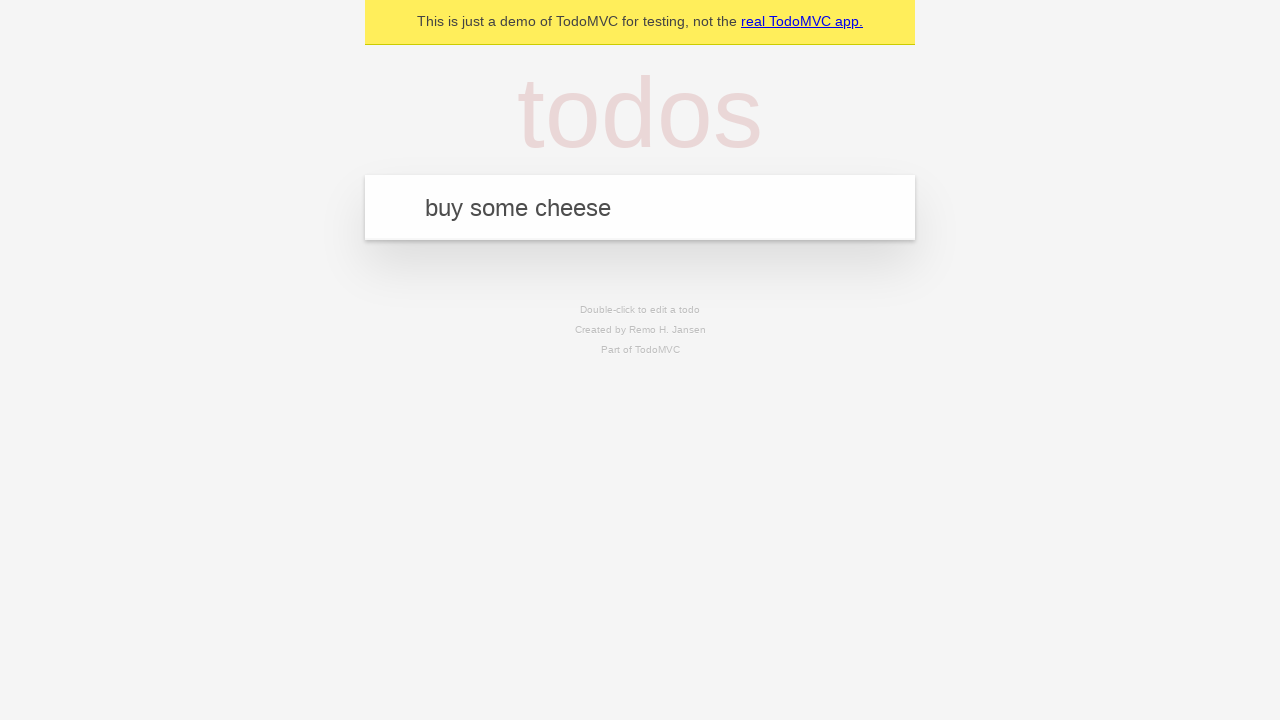

Pressed Enter to create first todo item on internal:attr=[placeholder="What needs to be done?"i]
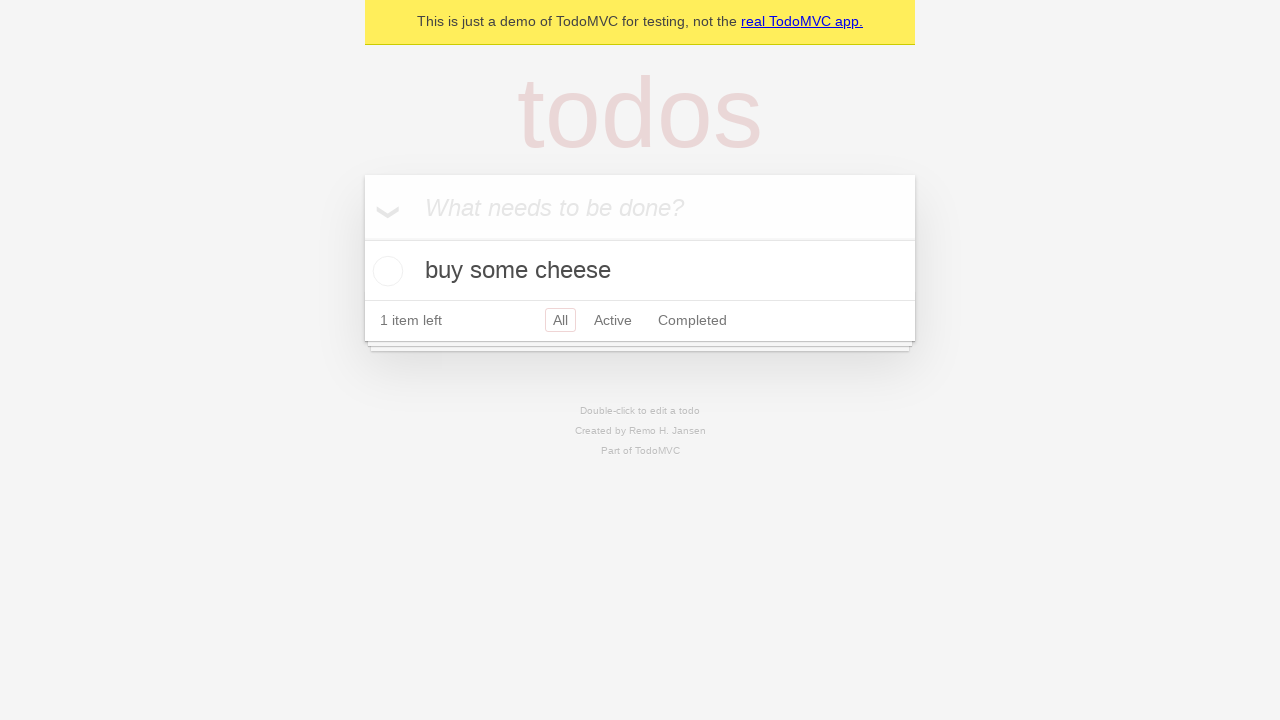

Filled input field with 'feed the cat' on internal:attr=[placeholder="What needs to be done?"i]
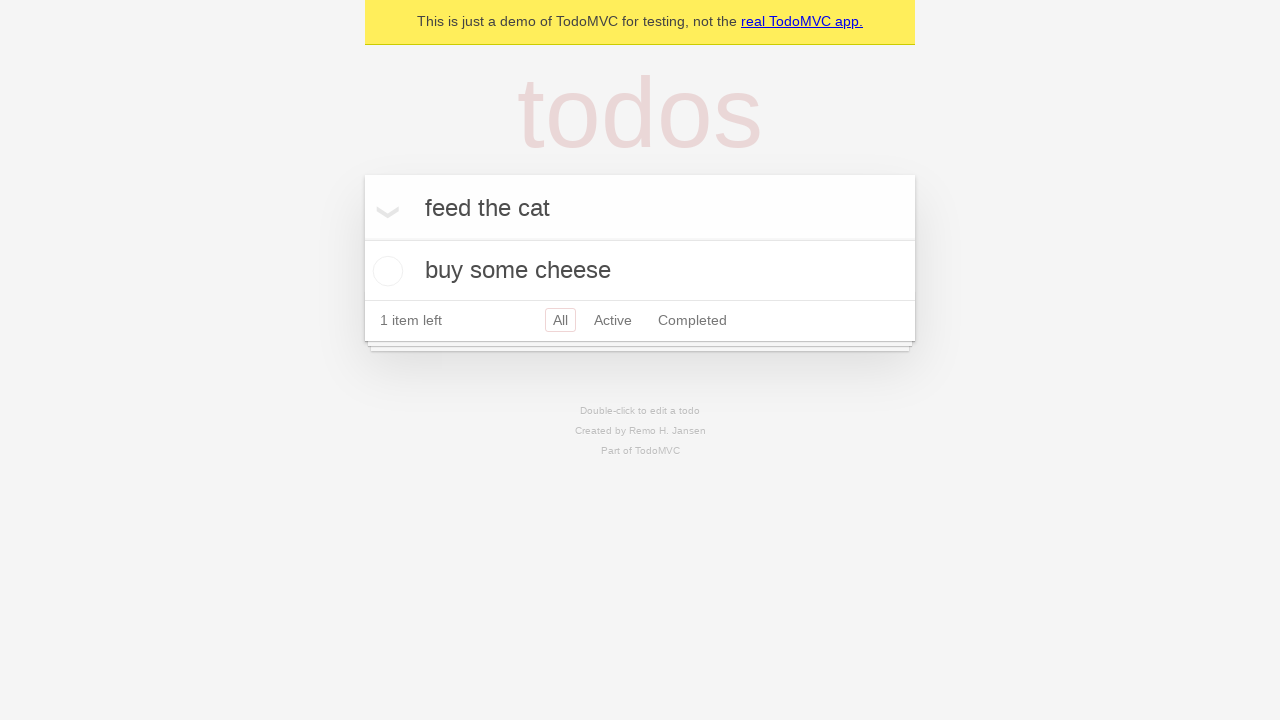

Pressed Enter to create second todo item on internal:attr=[placeholder="What needs to be done?"i]
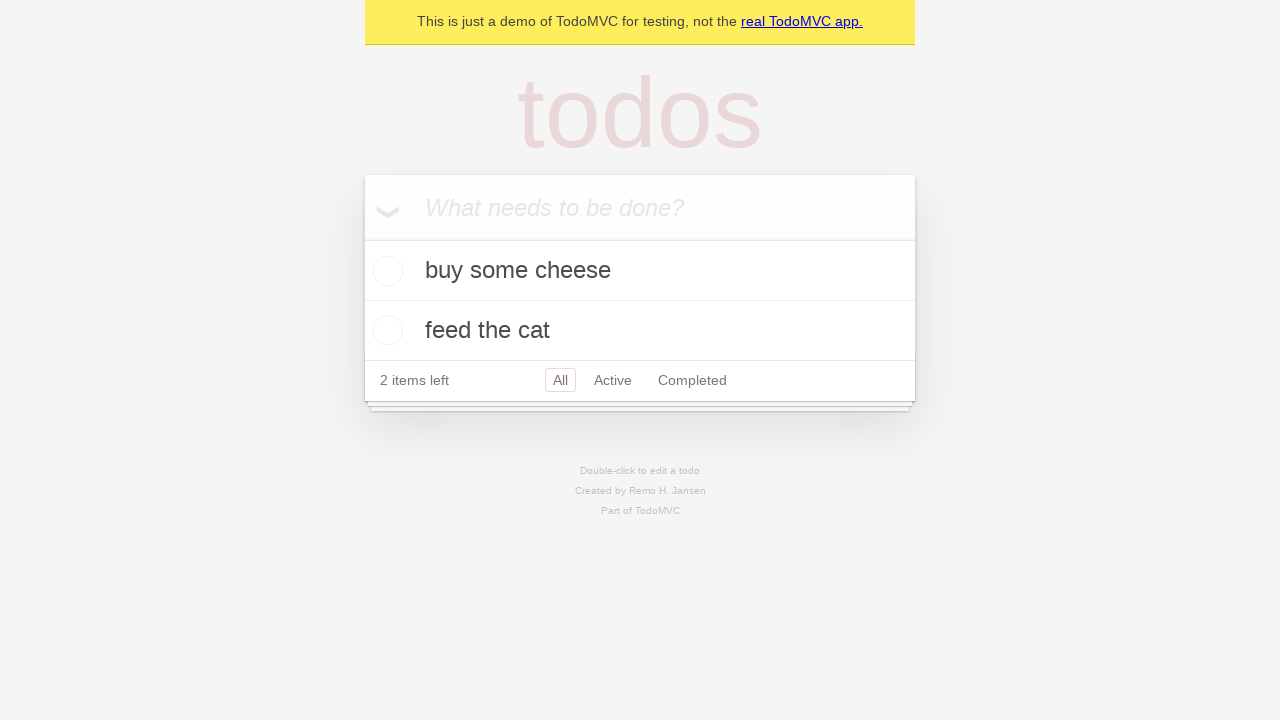

Filled input field with 'book a doctors appointment' on internal:attr=[placeholder="What needs to be done?"i]
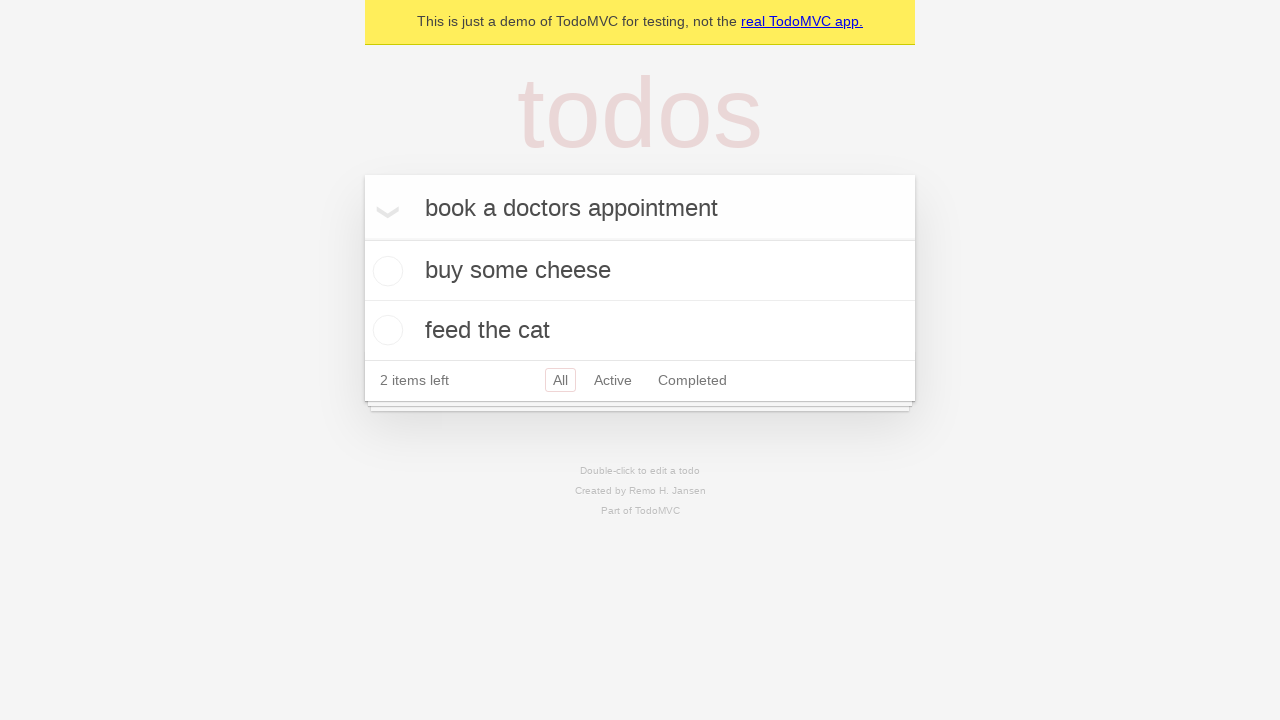

Pressed Enter to create third todo item on internal:attr=[placeholder="What needs to be done?"i]
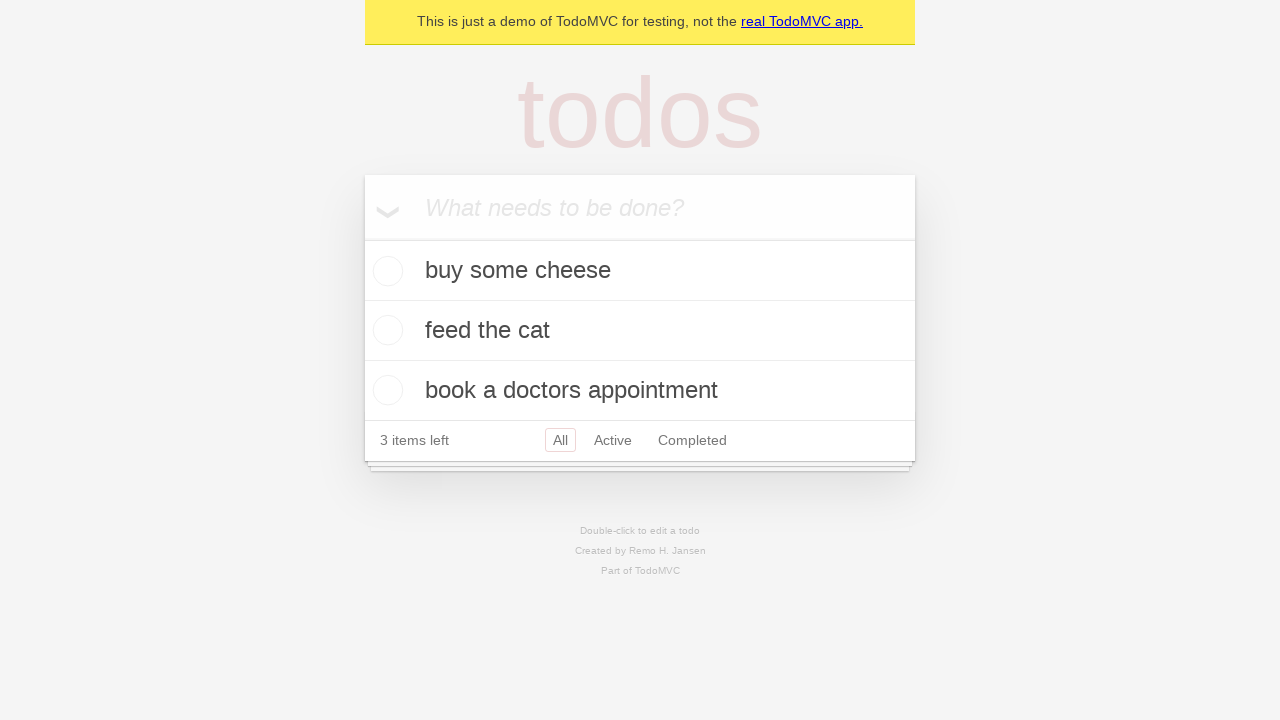

Double-clicked second todo item to enter edit mode at (640, 331) on internal:testid=[data-testid="todo-item"s] >> nth=1
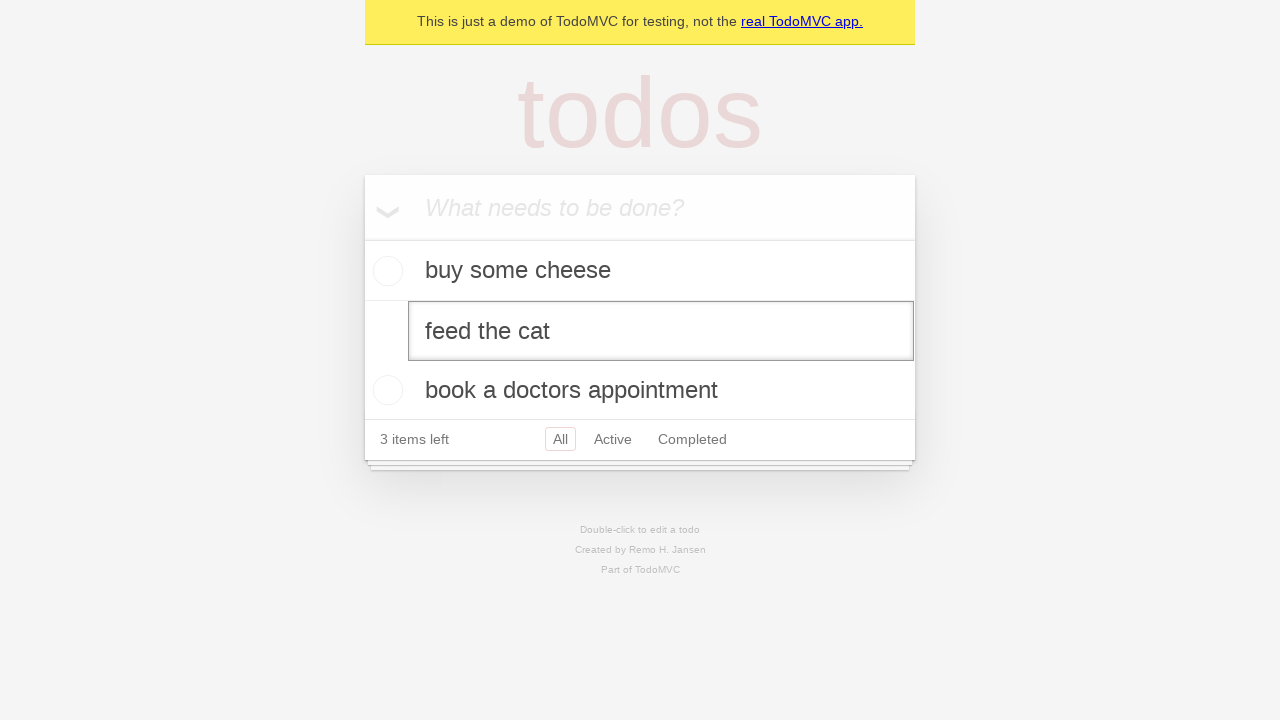

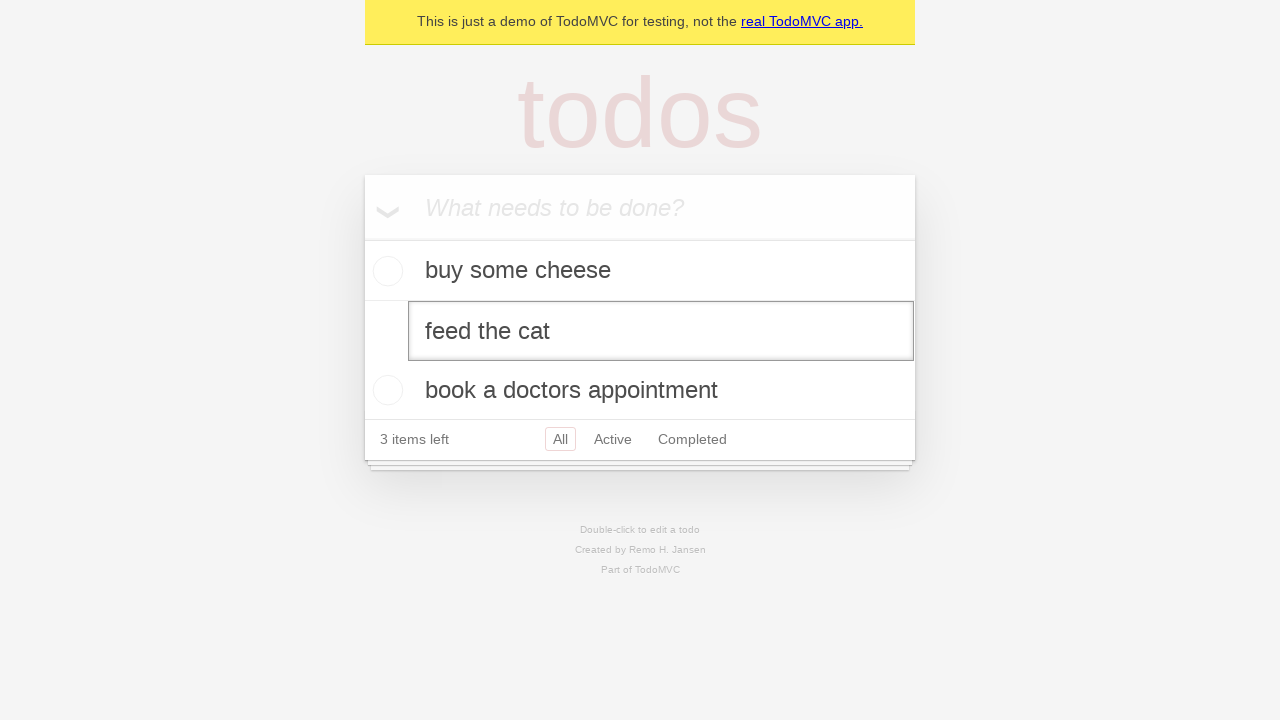